Tests the lead creation workflow in a CRM application by logging in, navigating to the lead creation form, filling in various fields using different CSS selector techniques, and submitting the form

Starting URL: http://leaftaps.com/opentaps/control/main

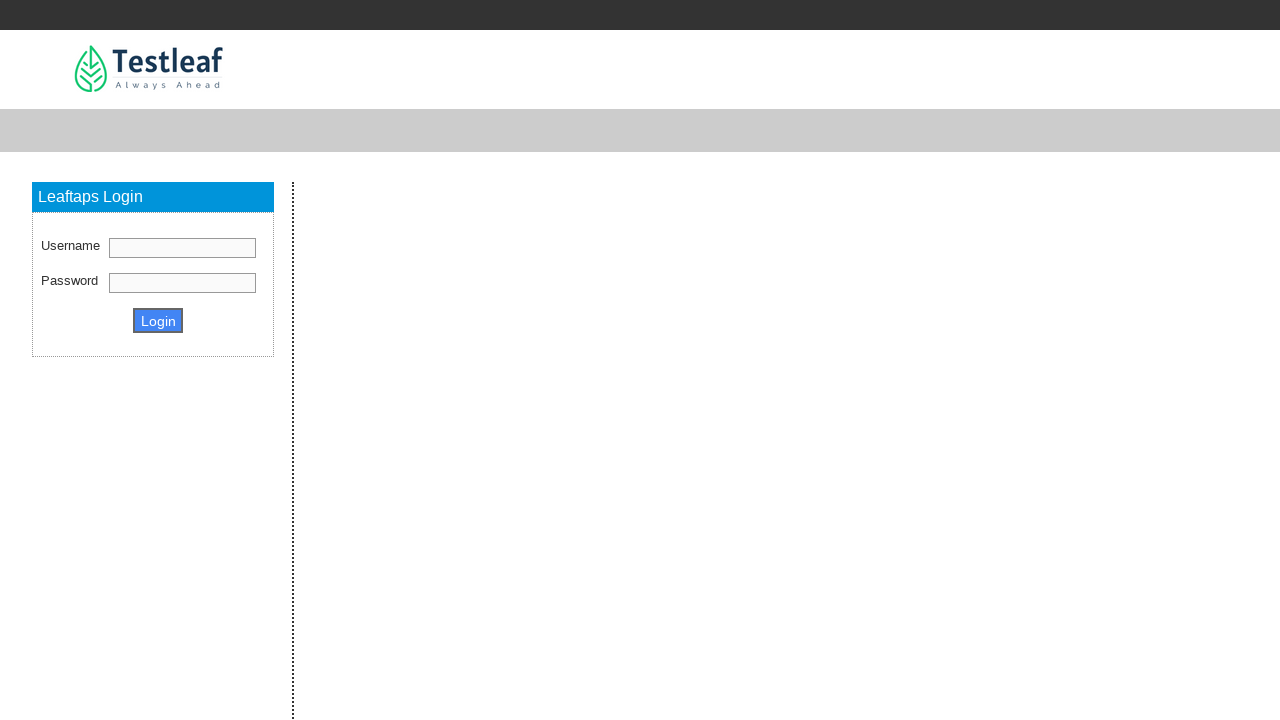

Filled username field with 'demosalesmanager' on input#username
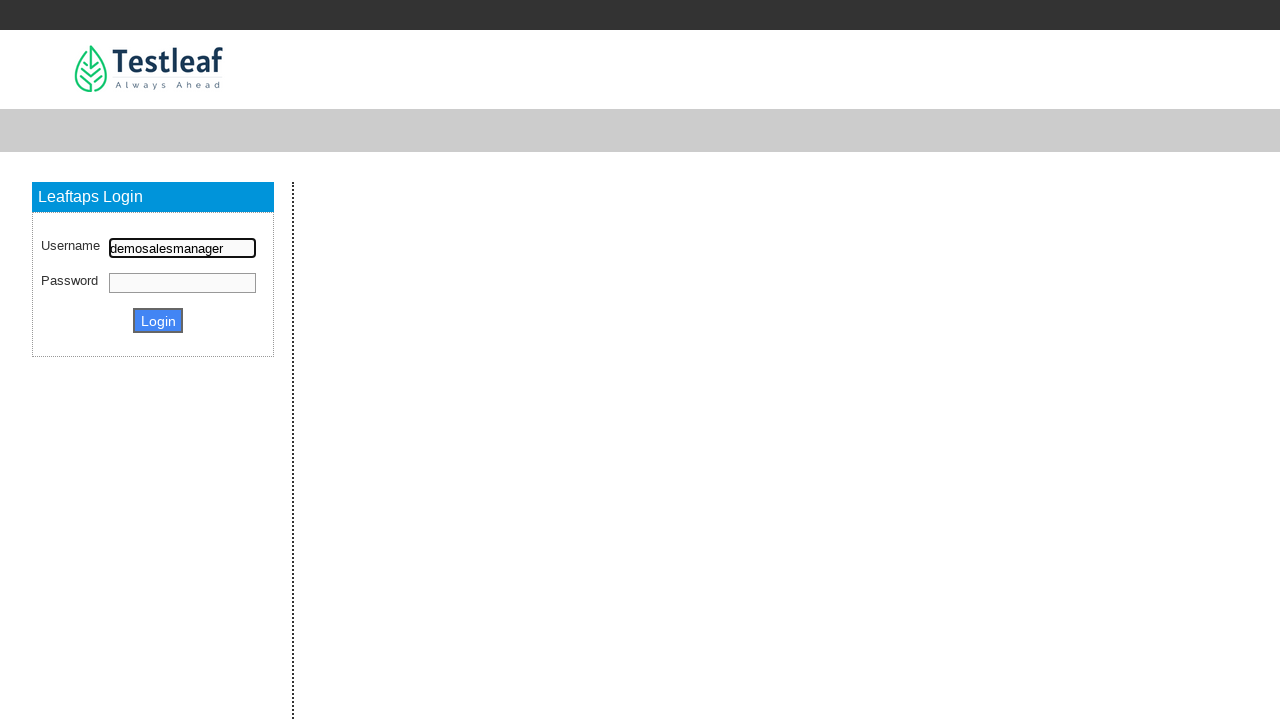

Filled password field with 'crmsfa' on input#password
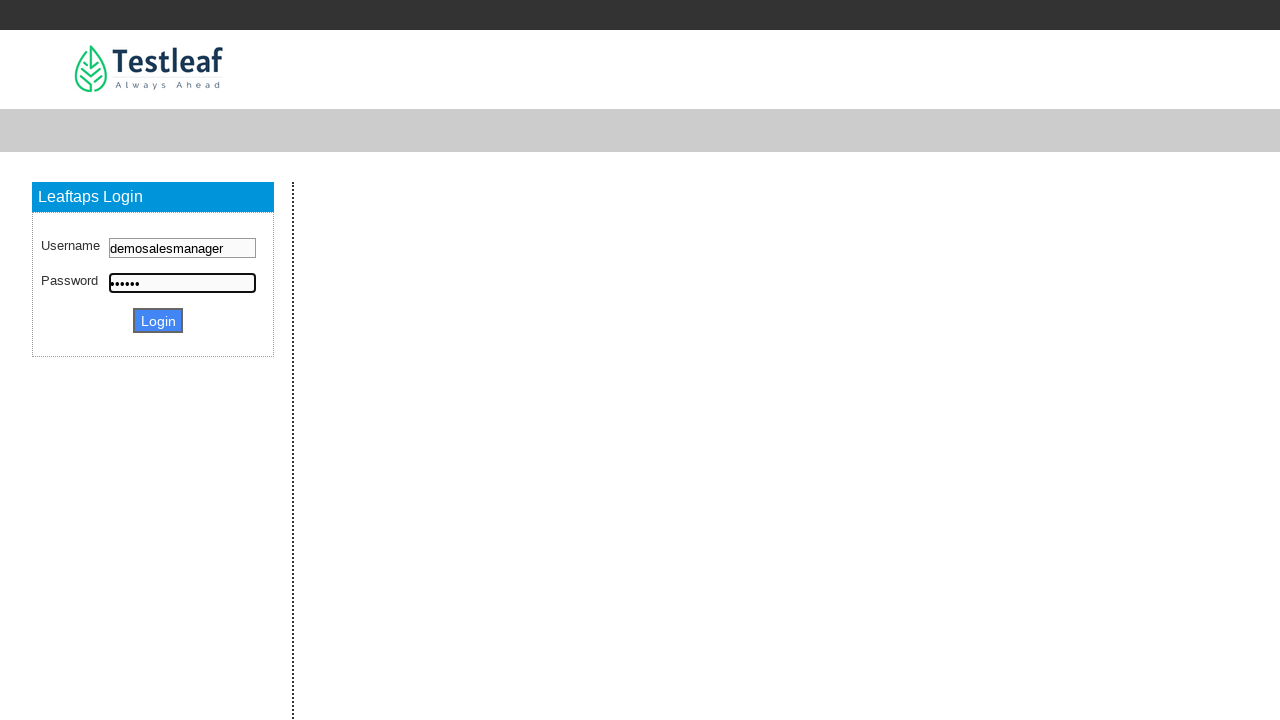

Clicked login button at (158, 320) on input.decorativeSubmit
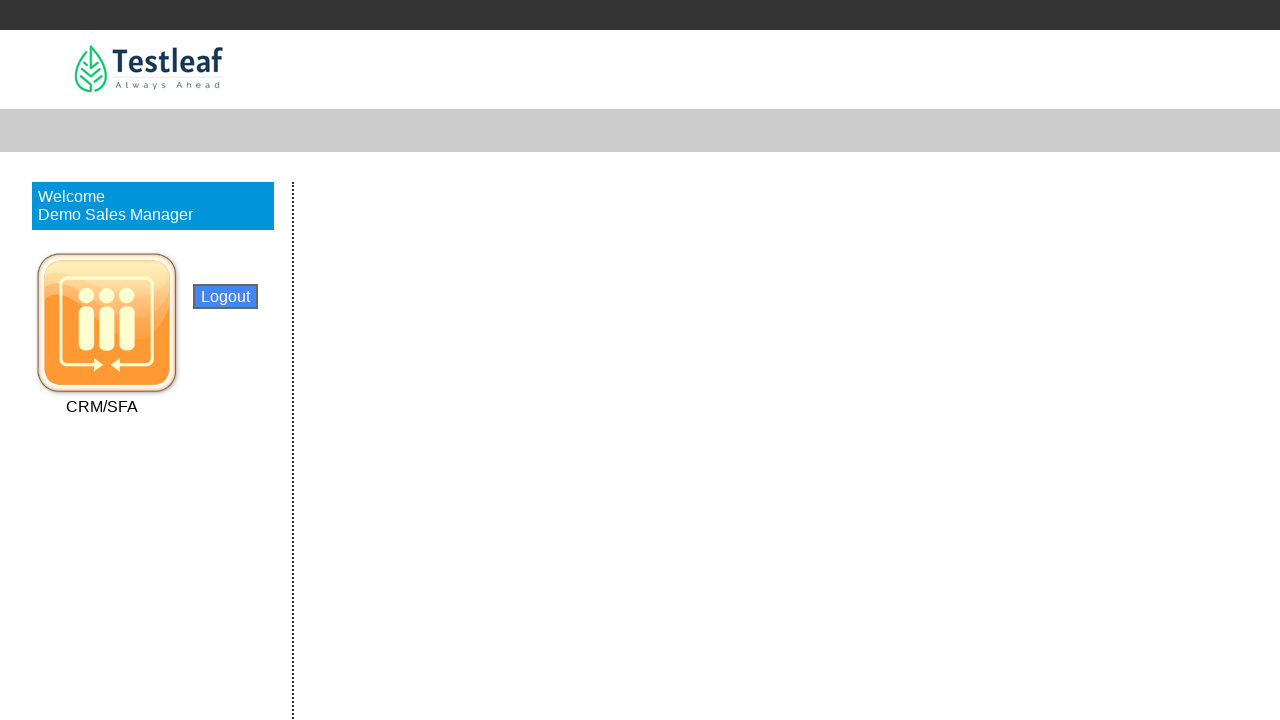

Clicked CRM/SFA menu option at (102, 406) on text=CRM/SFA
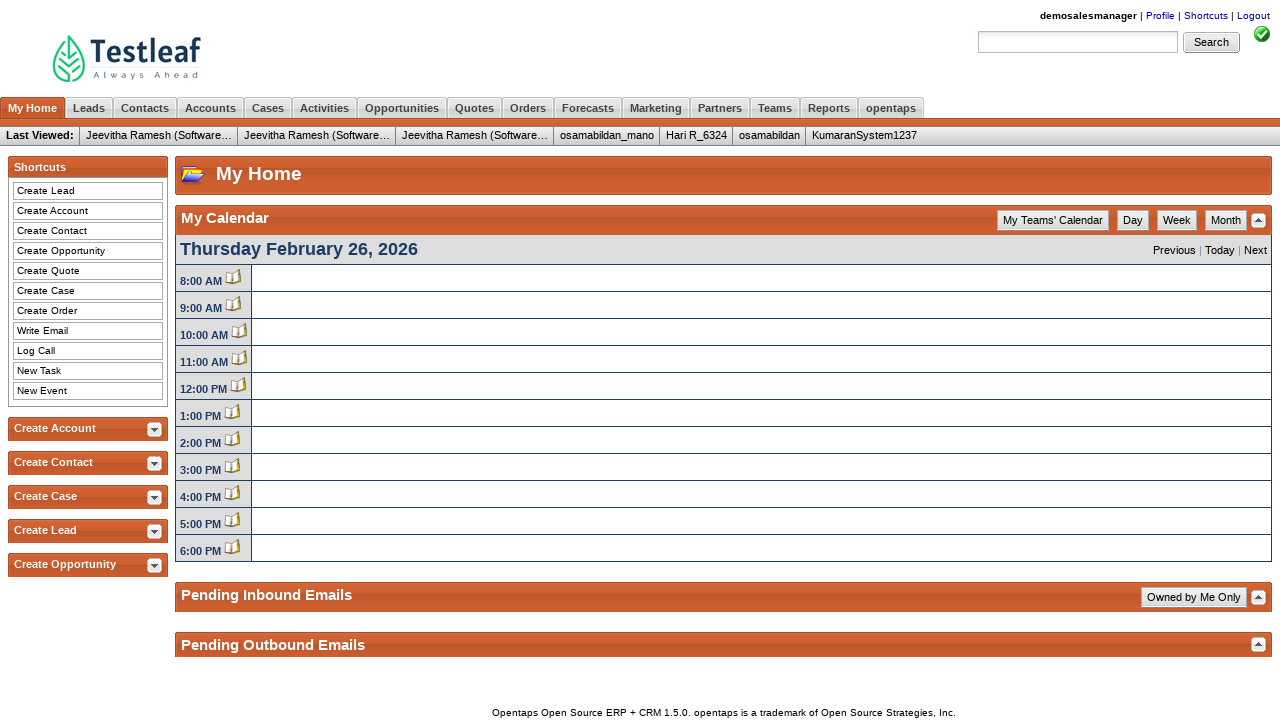

Clicked Create Lead option at (88, 191) on text=Create Lead
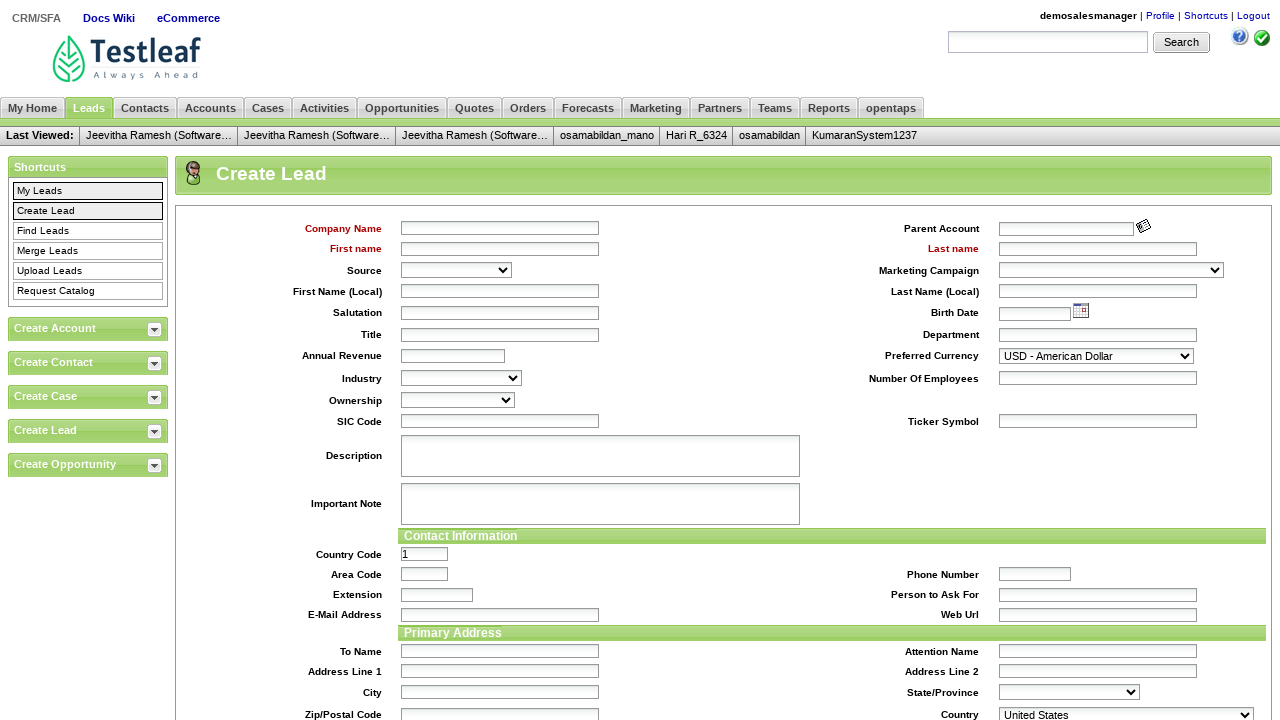

Filled company name with 'TestLeaf' on input#createLeadForm_companyName
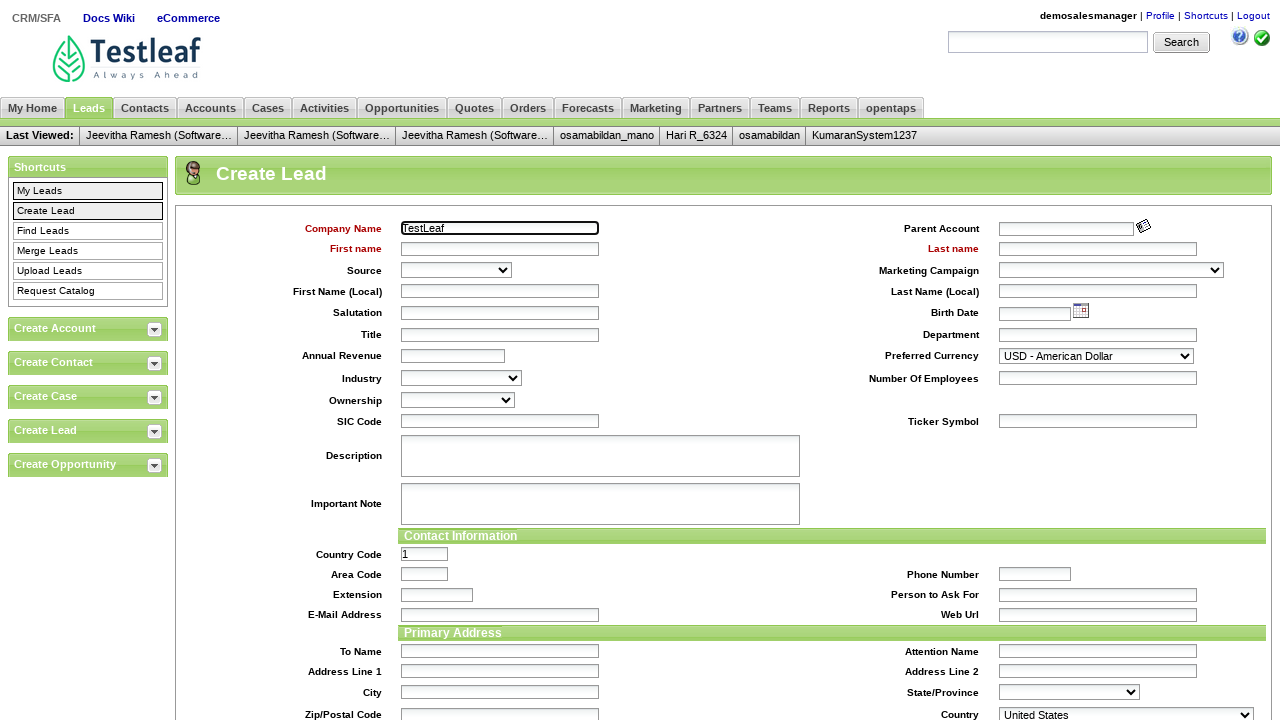

Filled first name with 'Babu' using multiple attribute selector on input#createLeadForm_firstName[name=firstName]
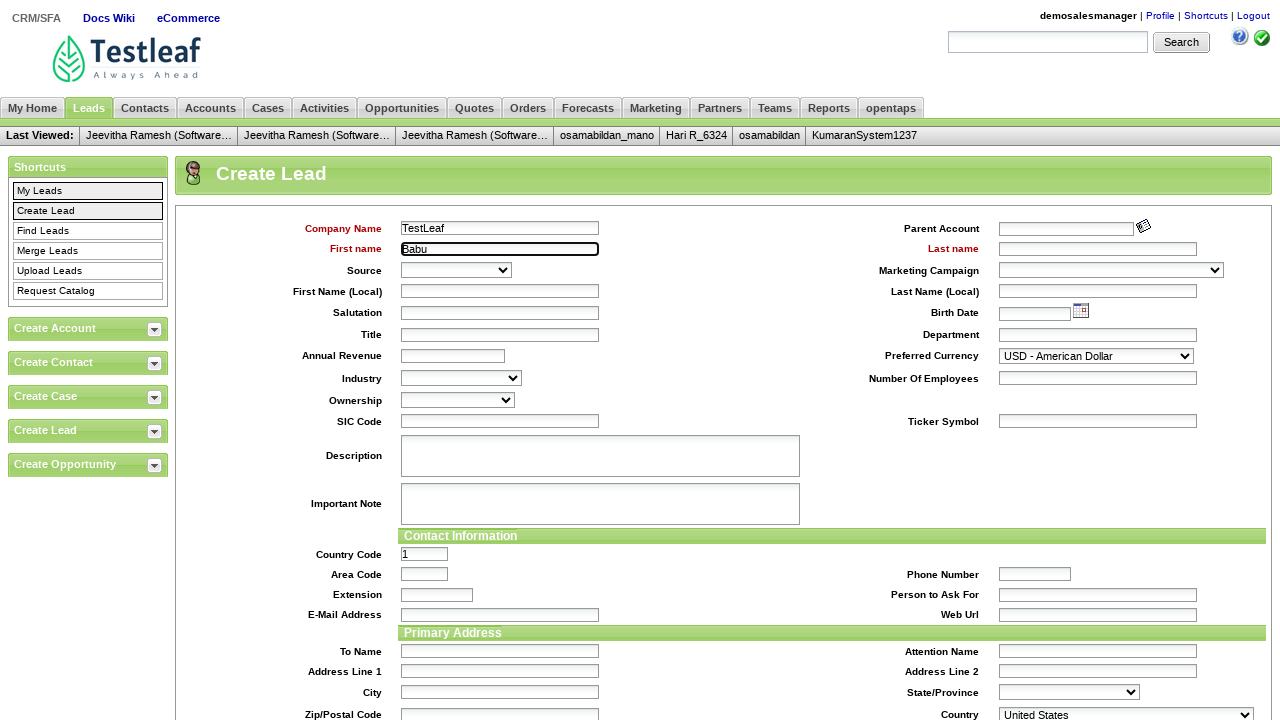

Filled last name with 'Babu' using class and name attribute selector on input.inputBox[name=lastName]
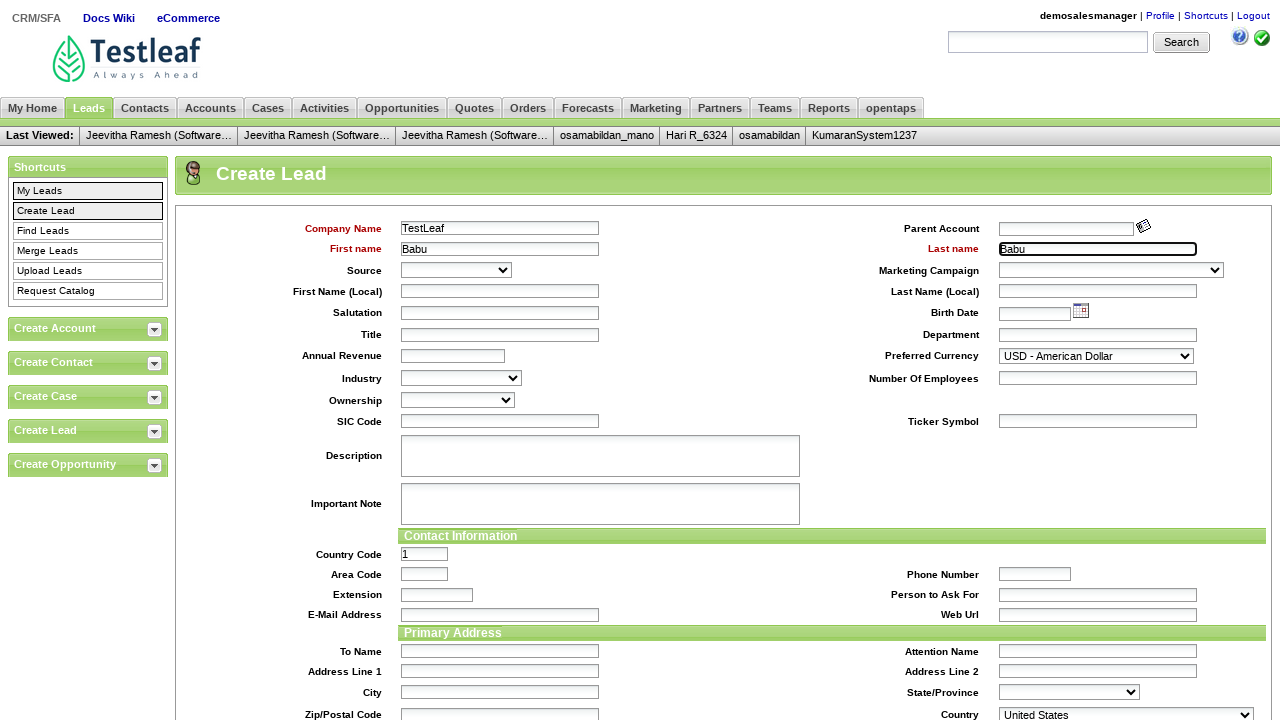

Filled personal title with 'Mr.' using contains selector on input[id*=personalTitle]
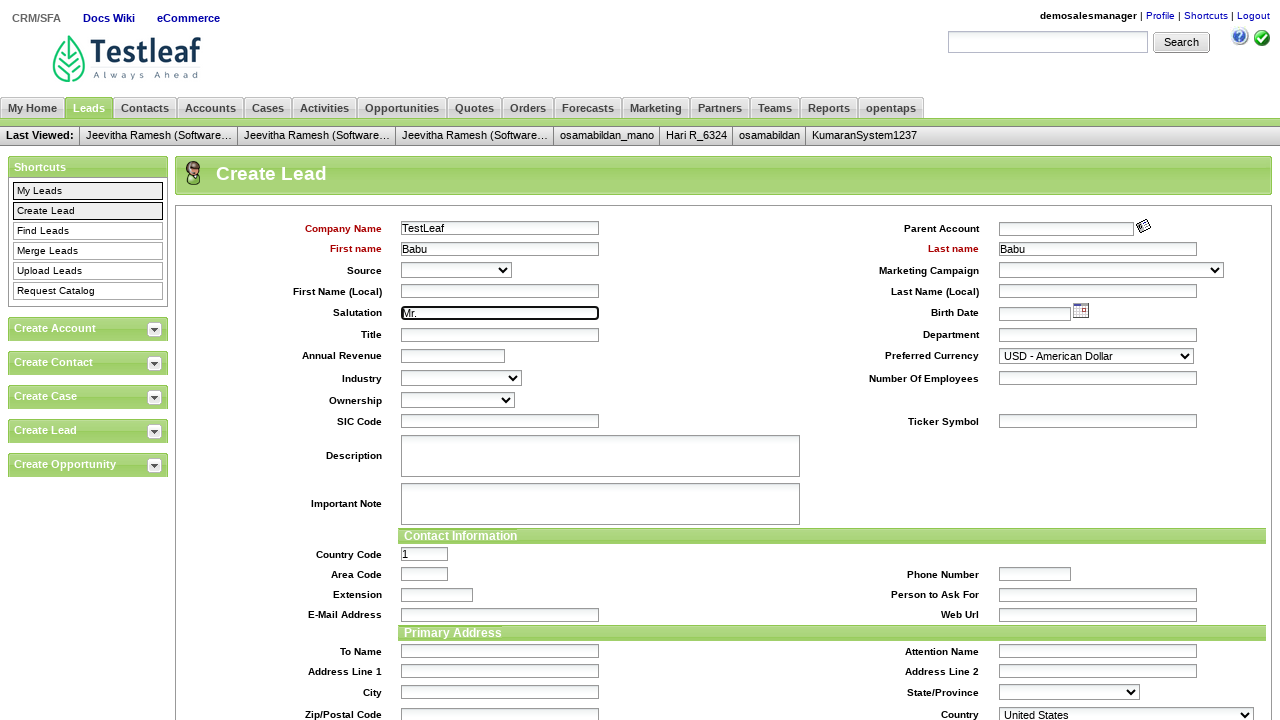

Filled SIC code with '111' using starts-with selector on input[id^=createLeadForm_sic]
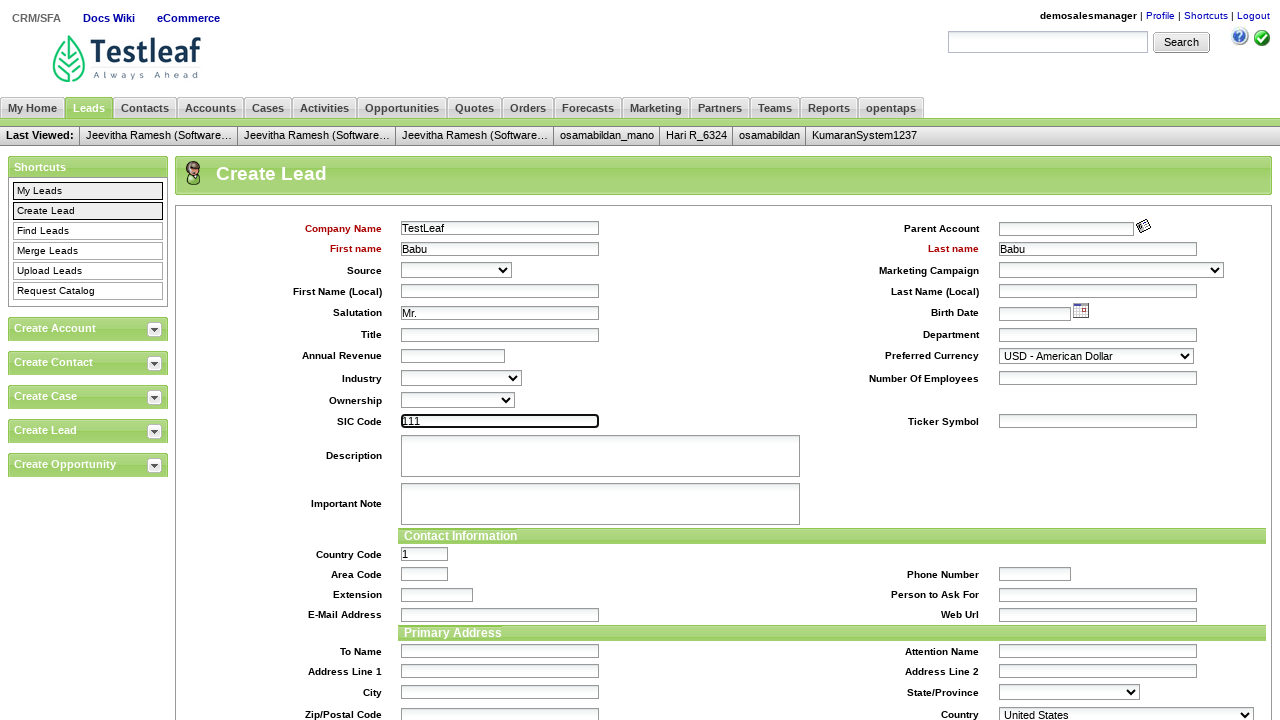

Filled local last name with 'adadda' using ends-with selector on input[id$=lastNameLocal]
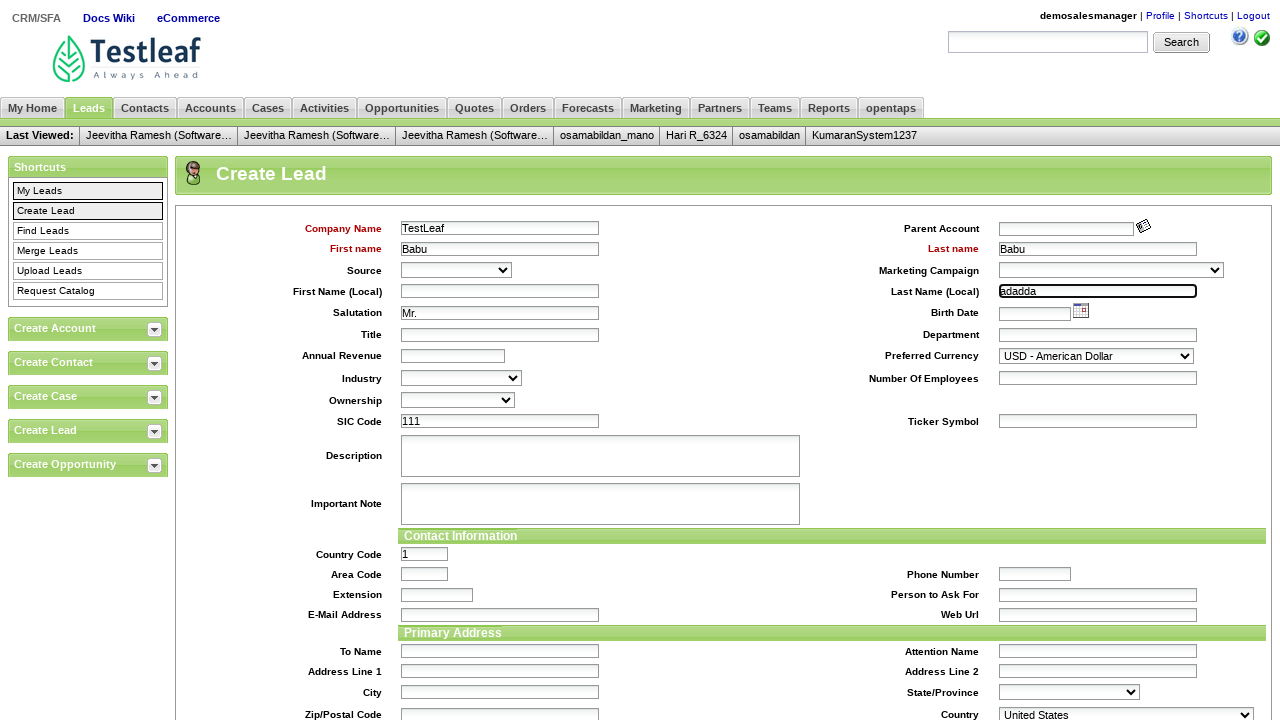

Clicked submit button to create the lead at (438, 589) on input.smallSubmit
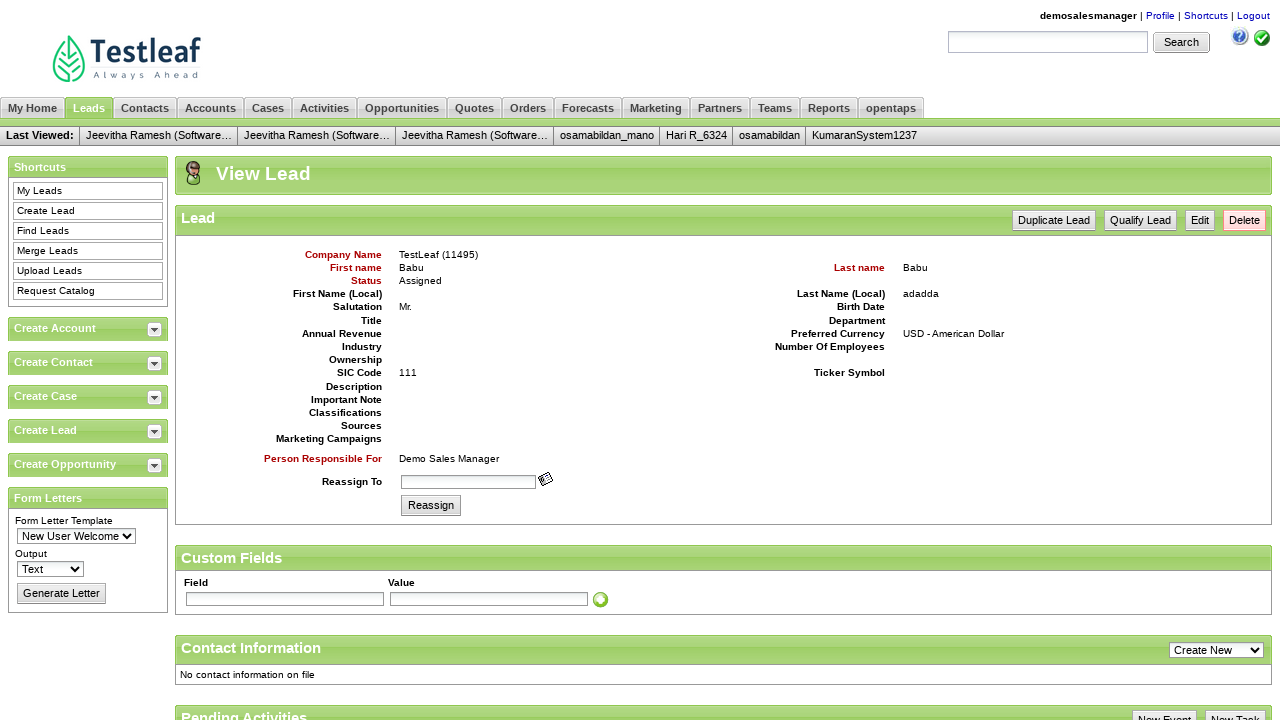

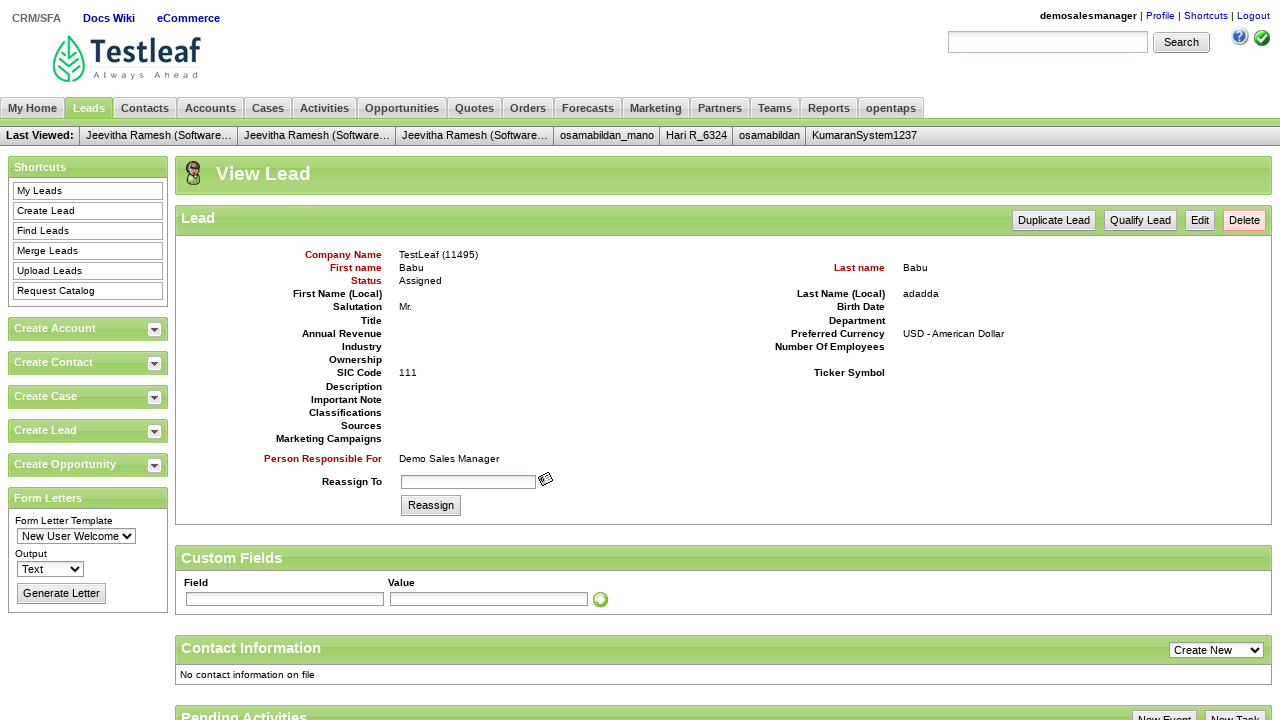